Tests a practice form by filling in first name, last name, and email fields, then validates that the values were entered correctly

Starting URL: https://app.cloudqa.io/home/AutomationPracticeForm

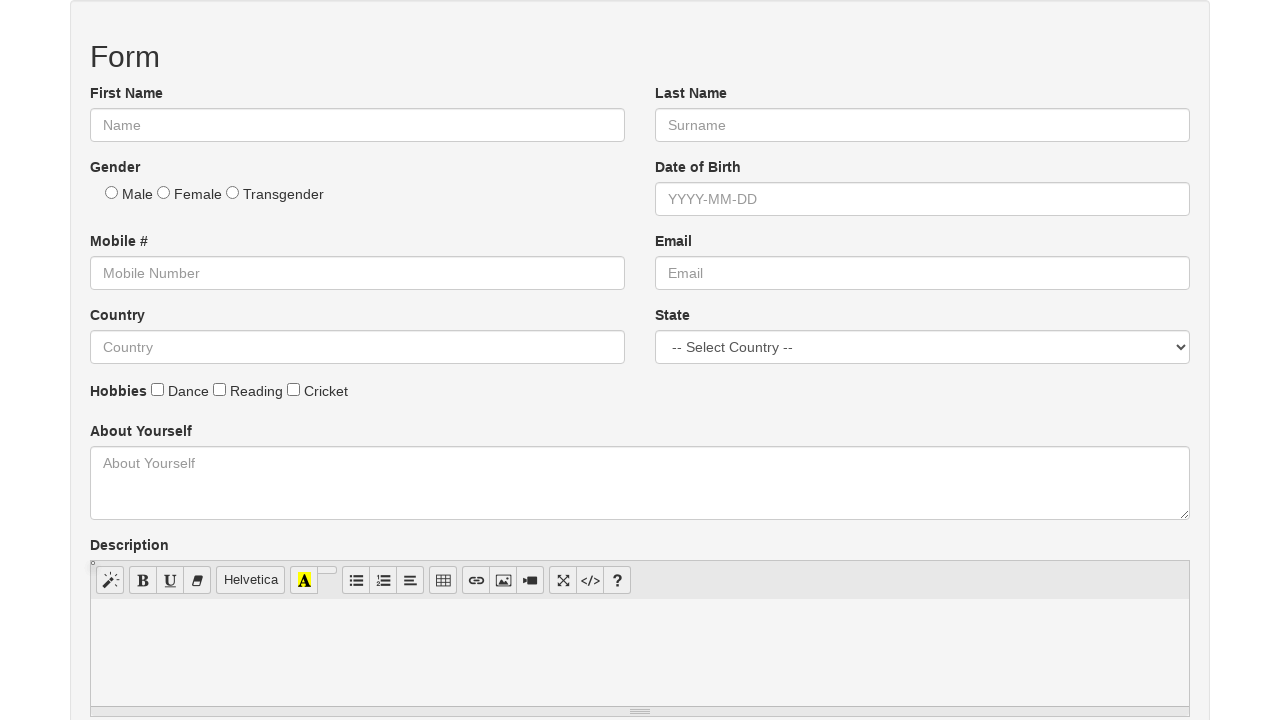

Cleared first name field on #fname
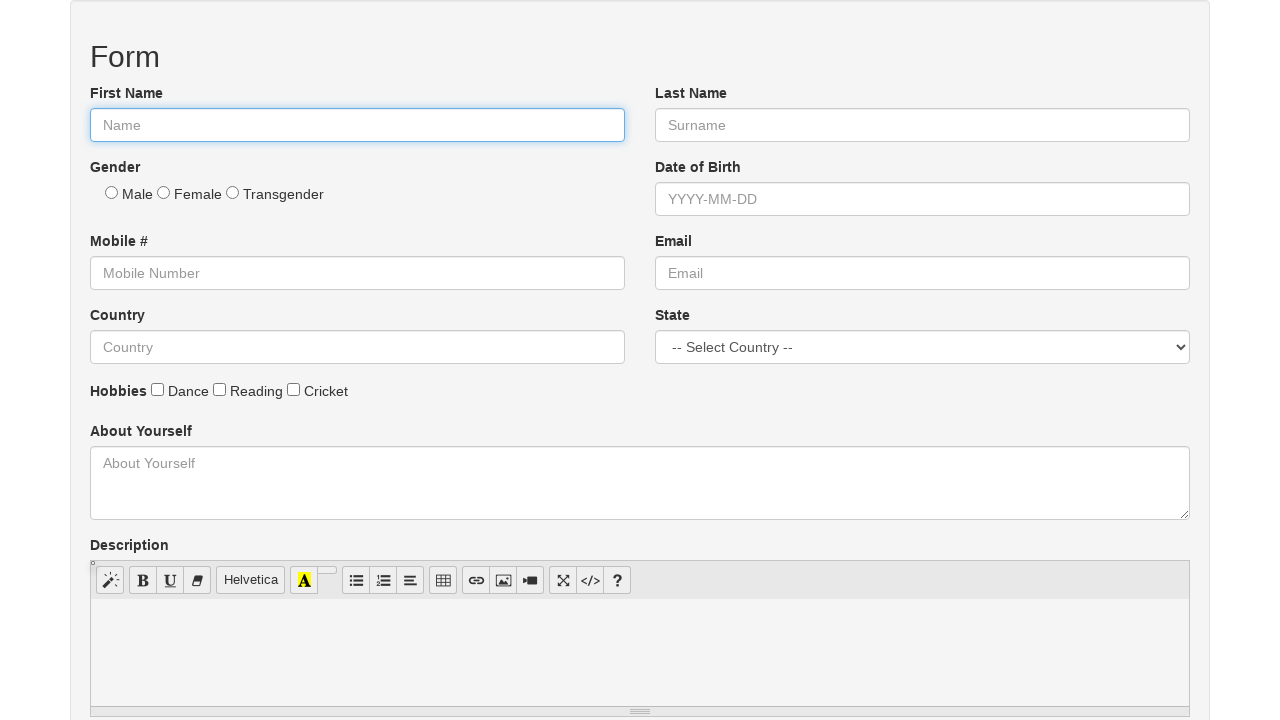

Filled first name field with 'Tushar' on #fname
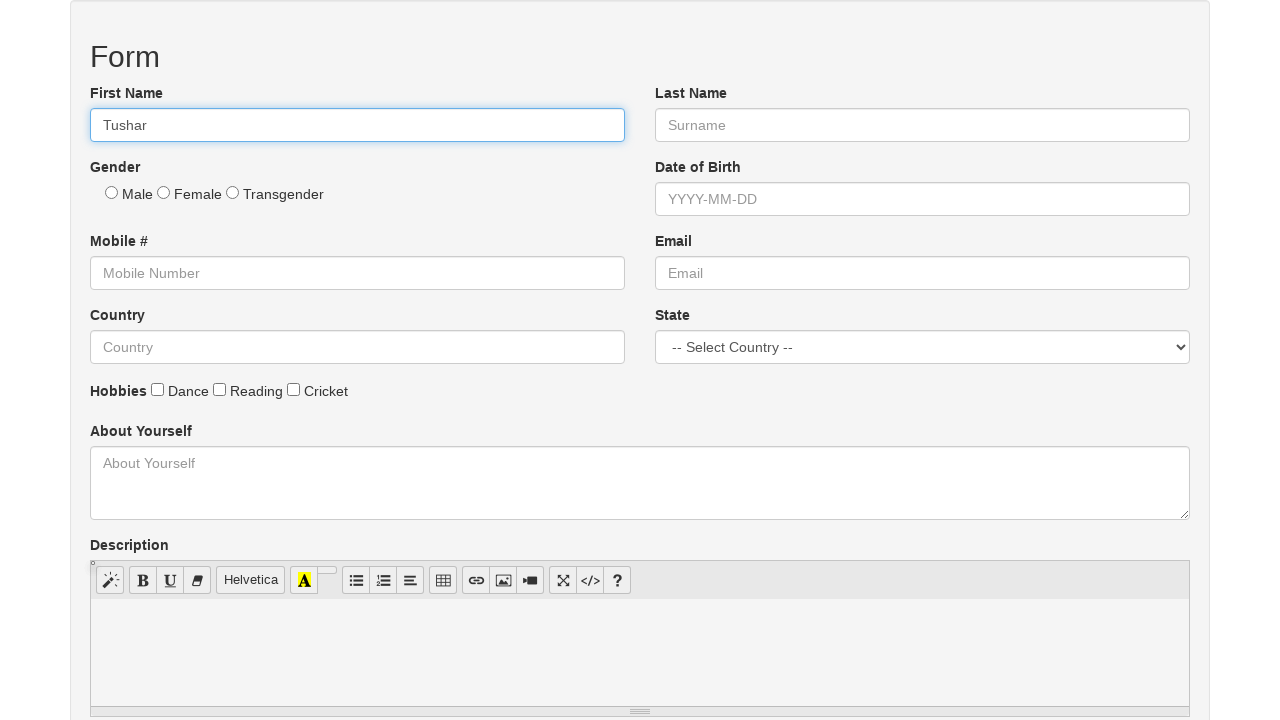

Cleared last name field on #lname
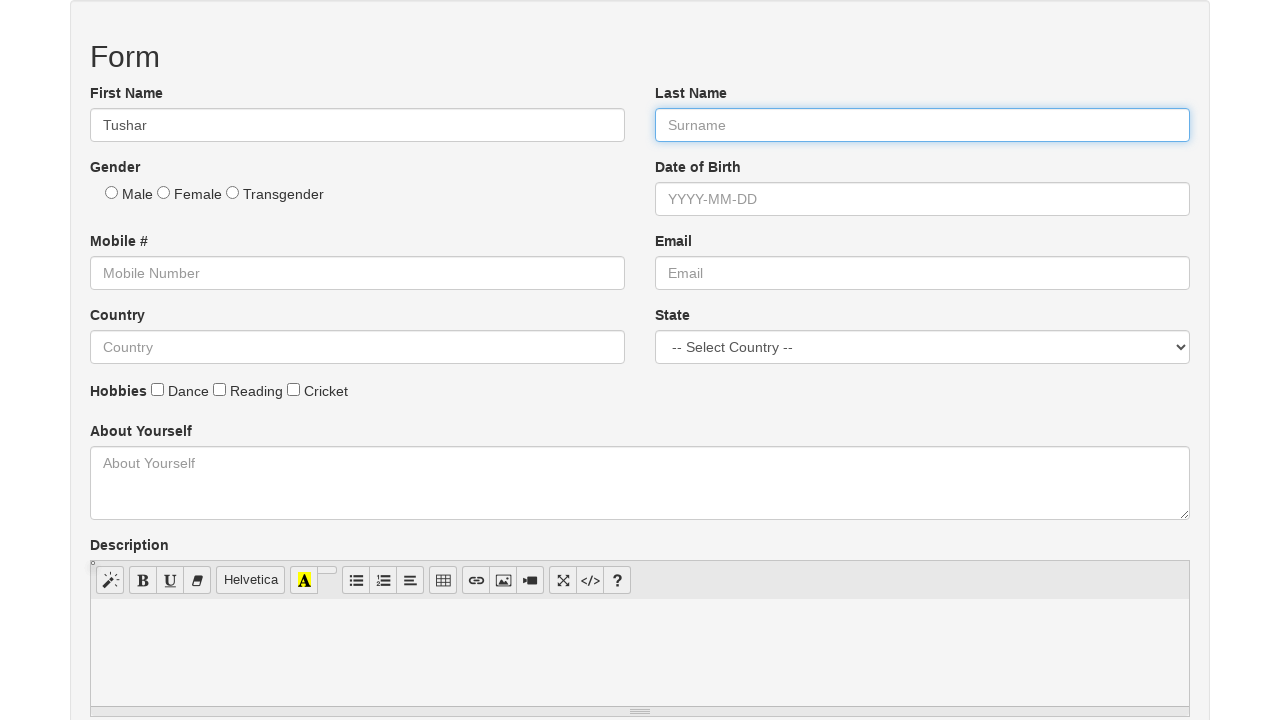

Filled last name field with 'Ranjan' on #lname
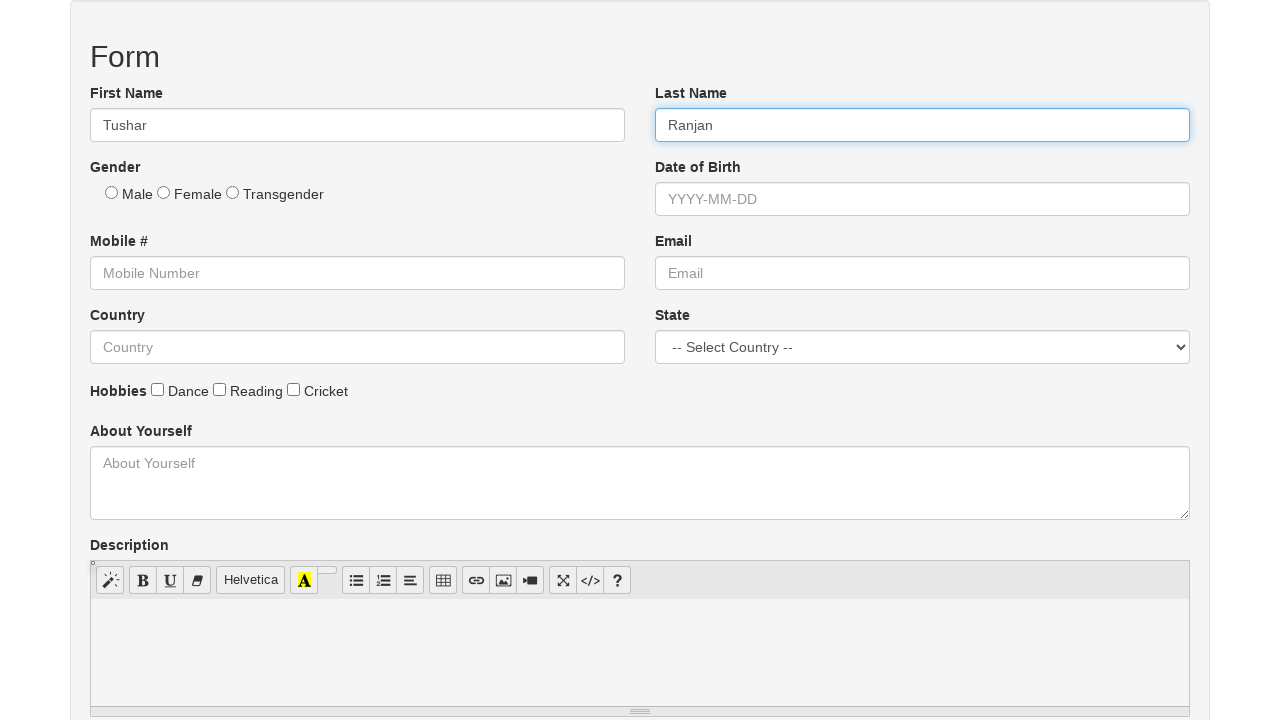

Cleared email field on #email
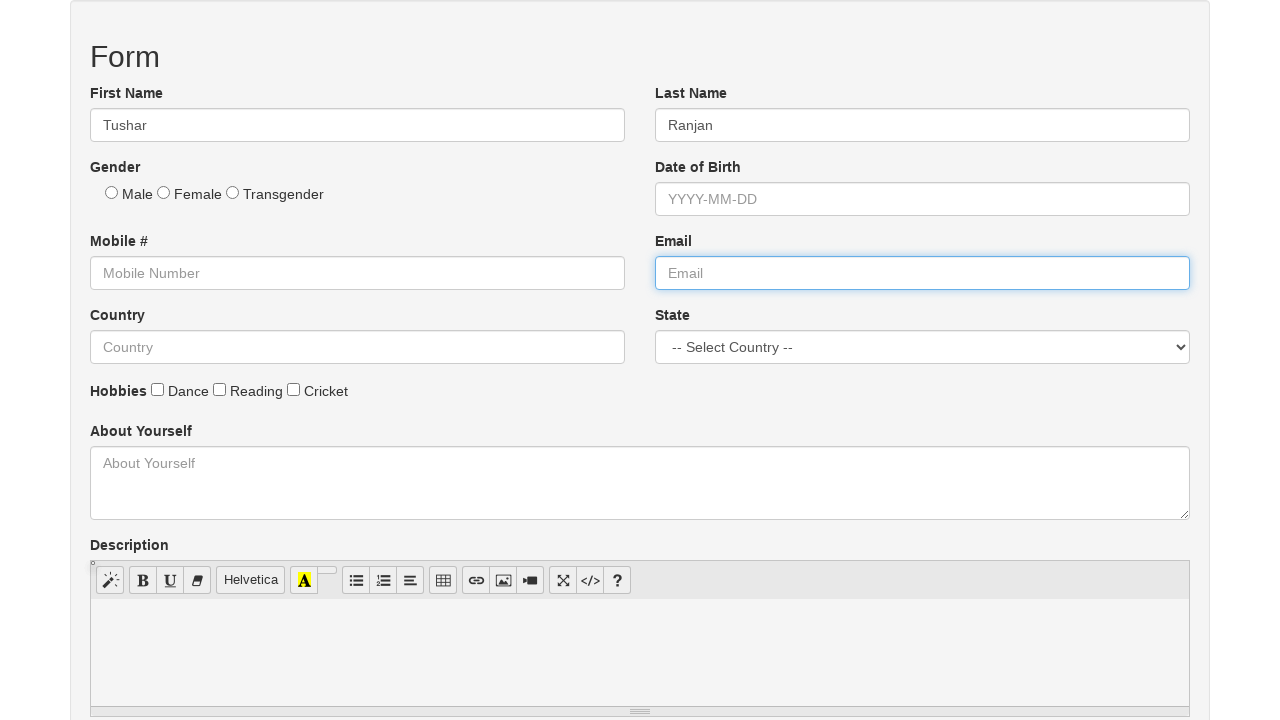

Filled email field with 'tushar@example.com' on #email
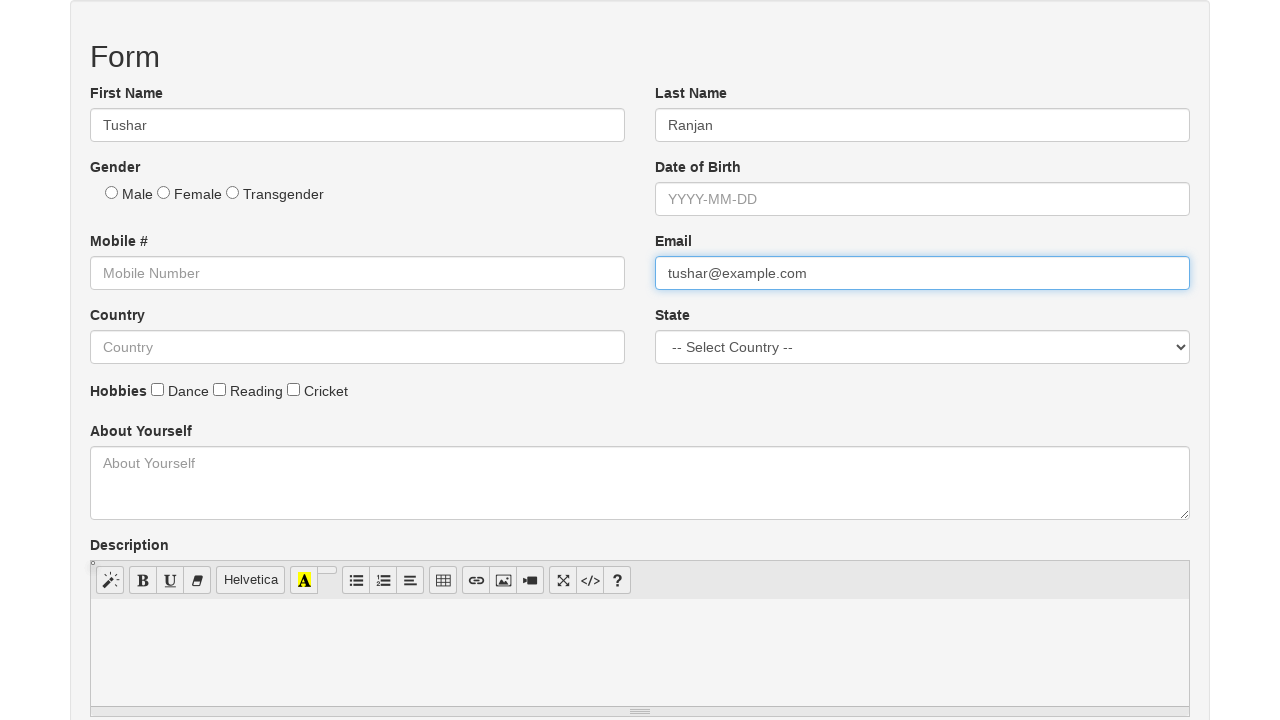

Validated first name field contains 'Tushar'
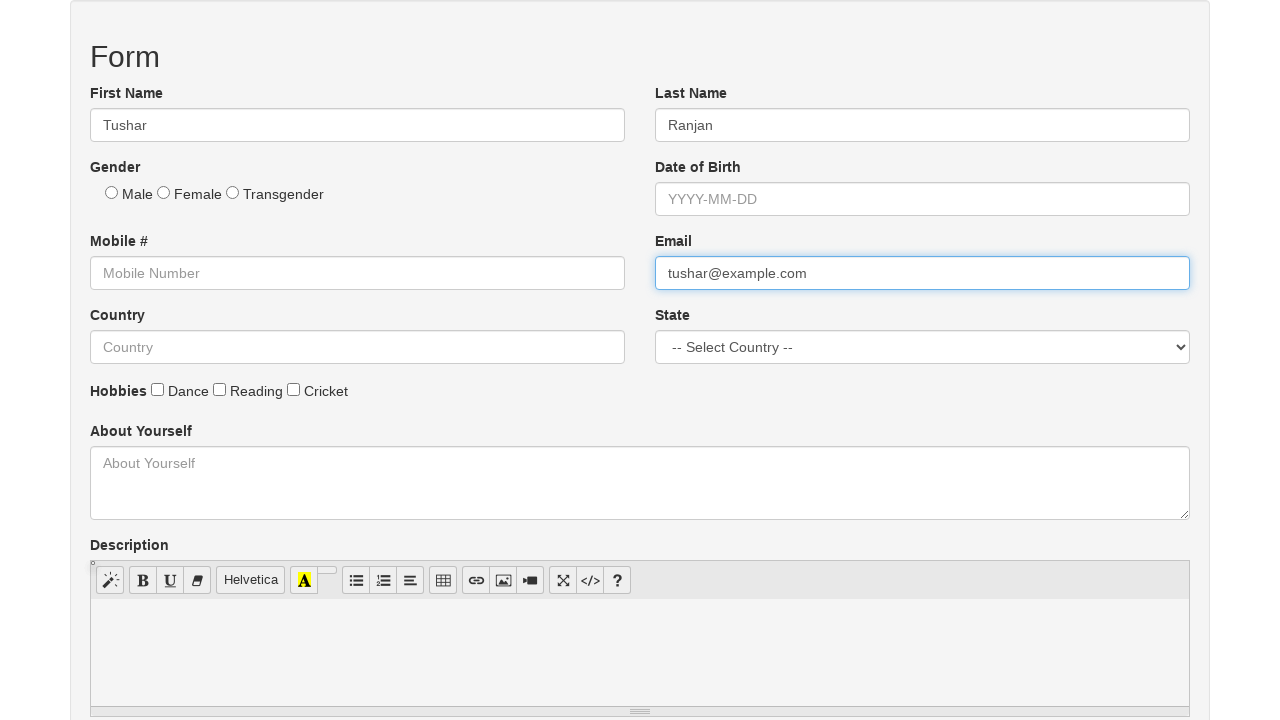

Validated last name field contains 'Ranjan'
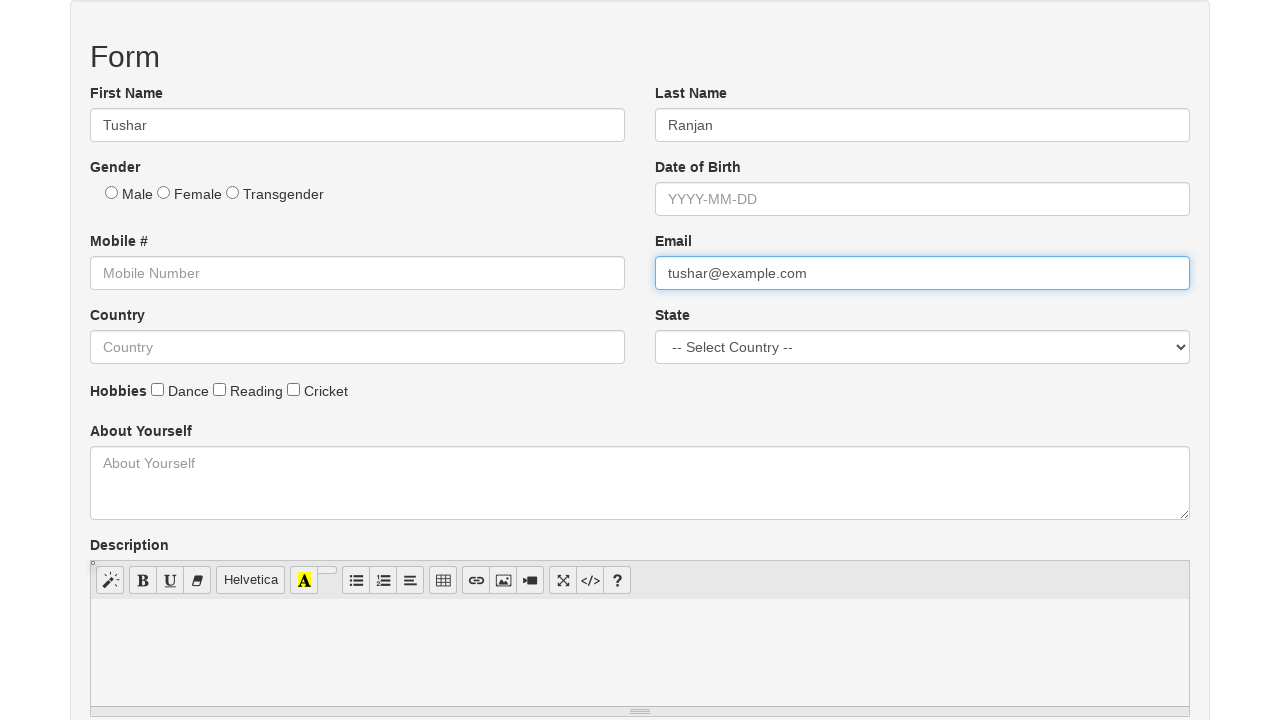

Validated email field contains 'tushar@example.com'
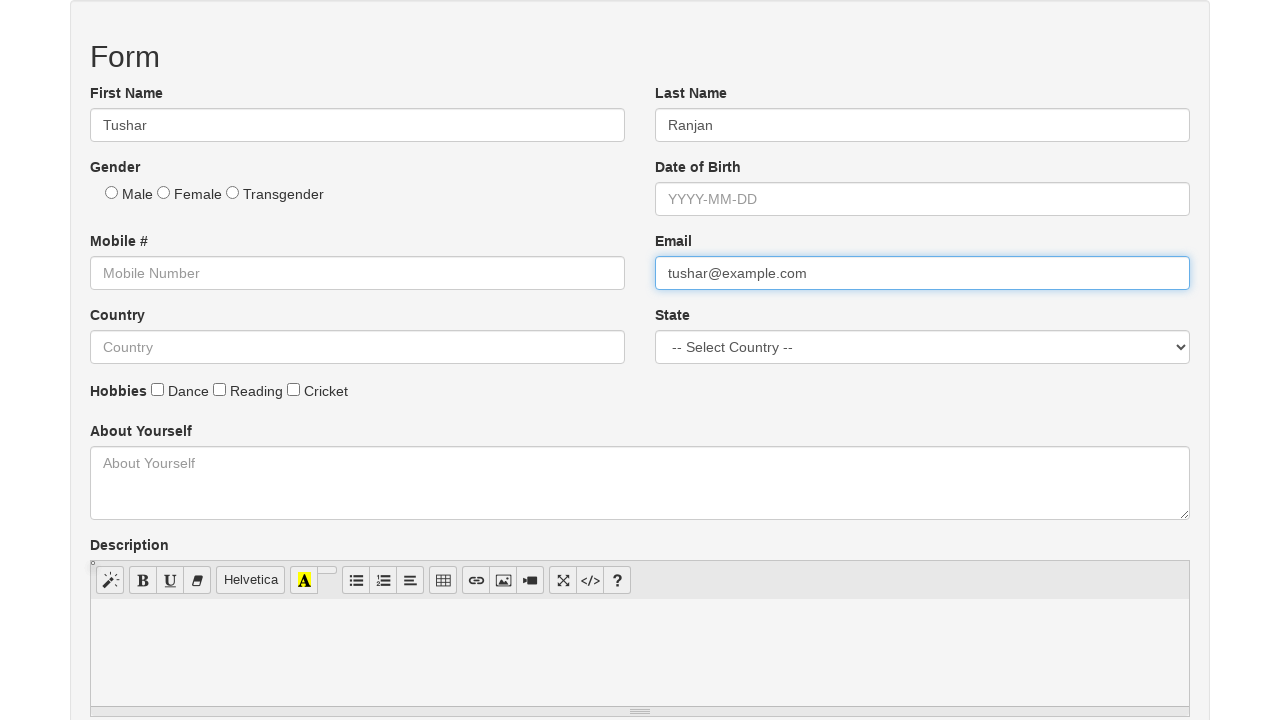

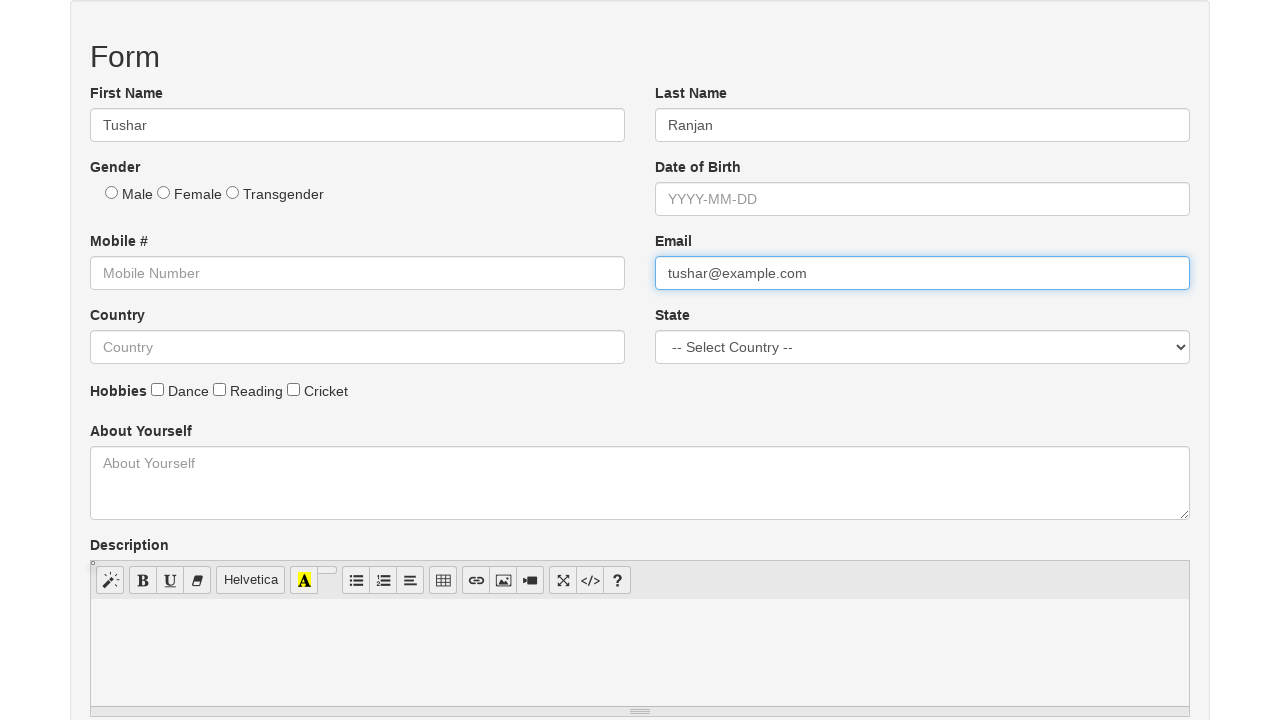